Tests JavaScript confirm dialog by clicking a button to trigger a confirm box, verifying its text, and dismissing it.

Starting URL: https://bonigarcia.dev/selenium-webdriver-java/dialog-boxes.html

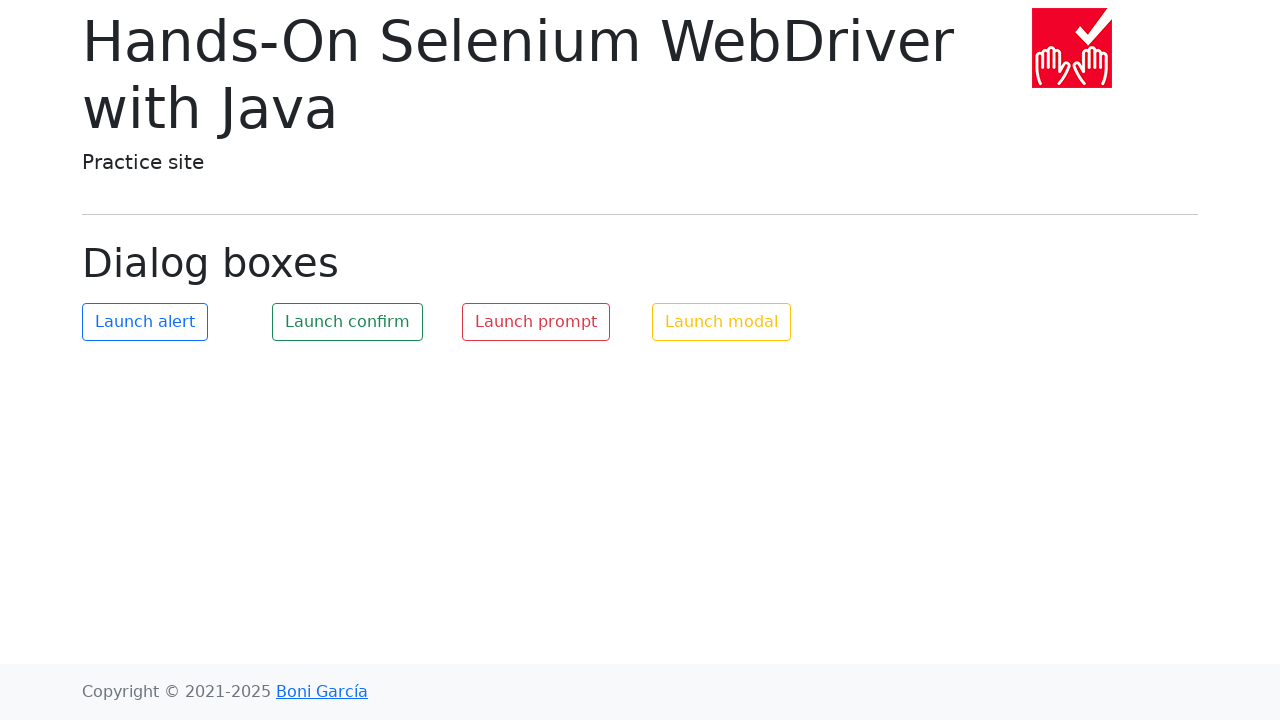

Verified confirm dialog message is 'Is this correct?'
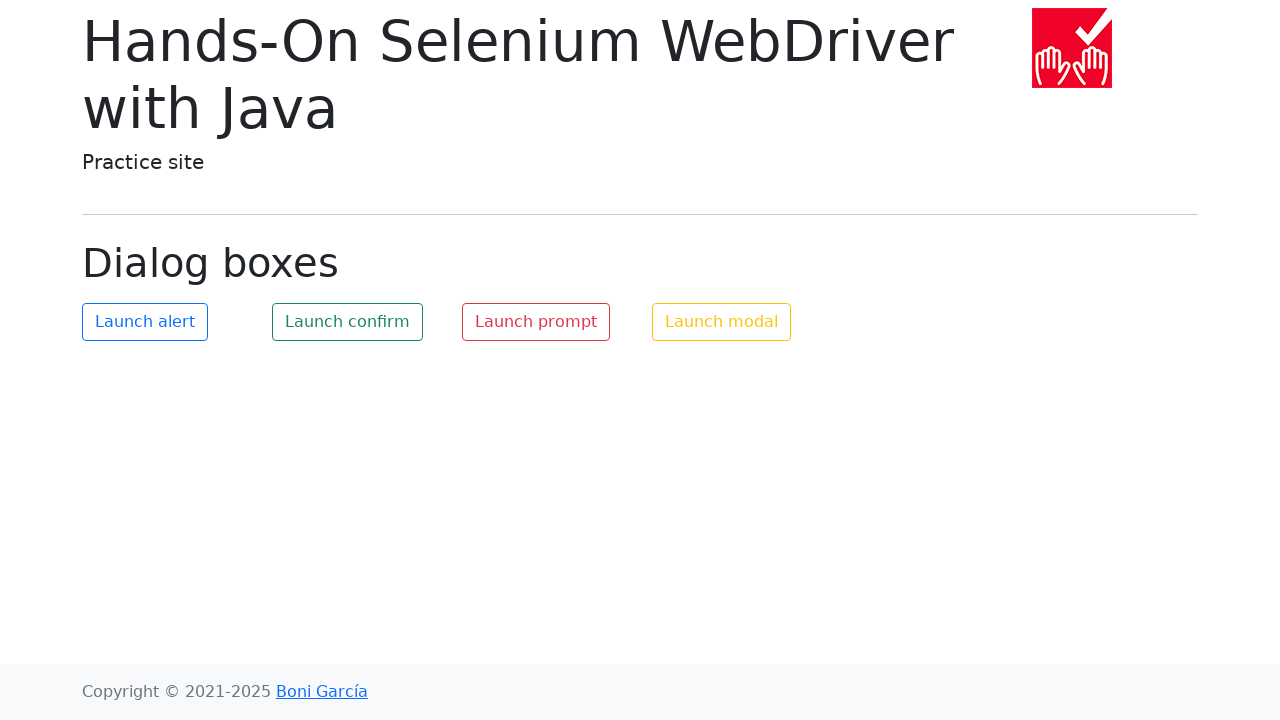

Clicked button to trigger confirm dialog at (348, 322) on #my-confirm
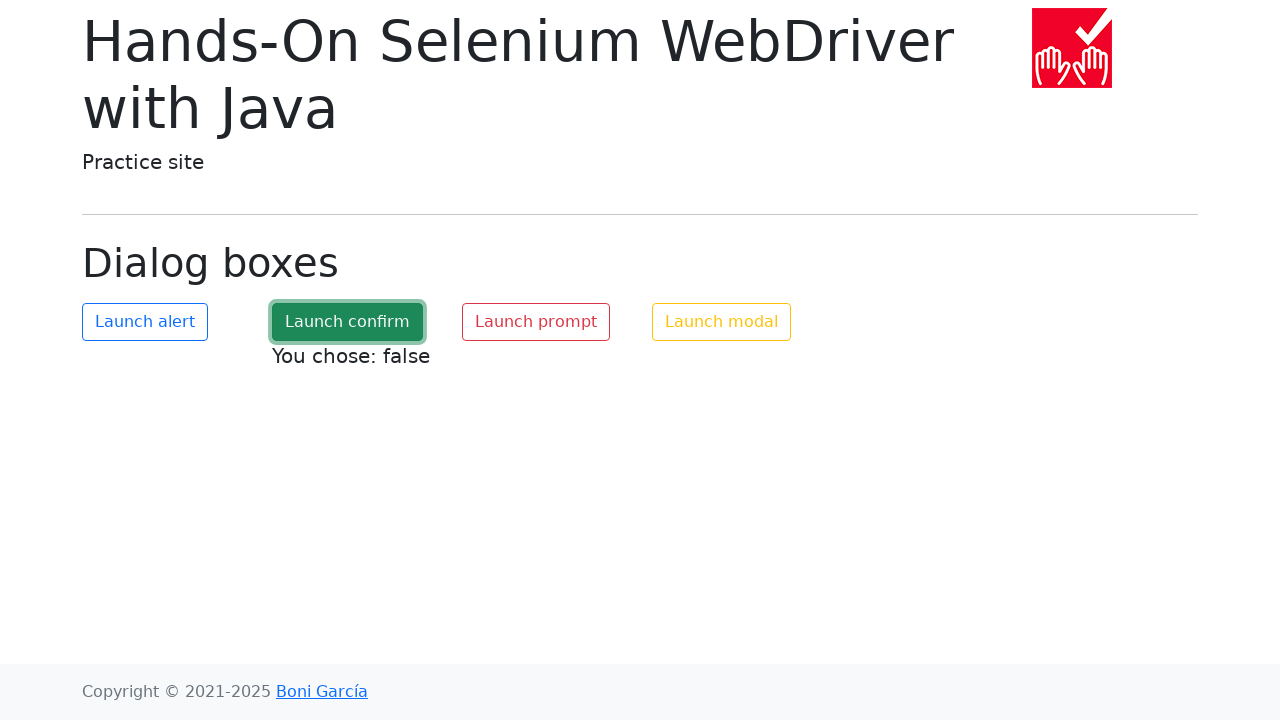

Waited 500ms for dialog handling to complete
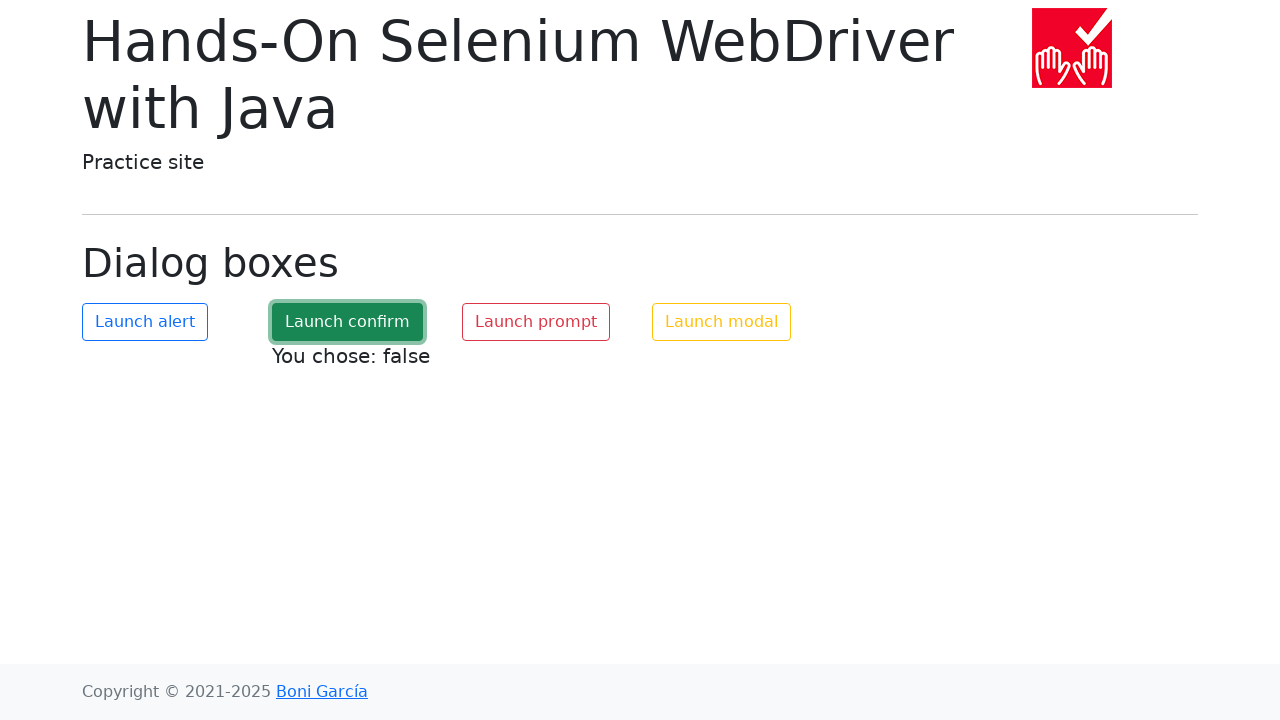

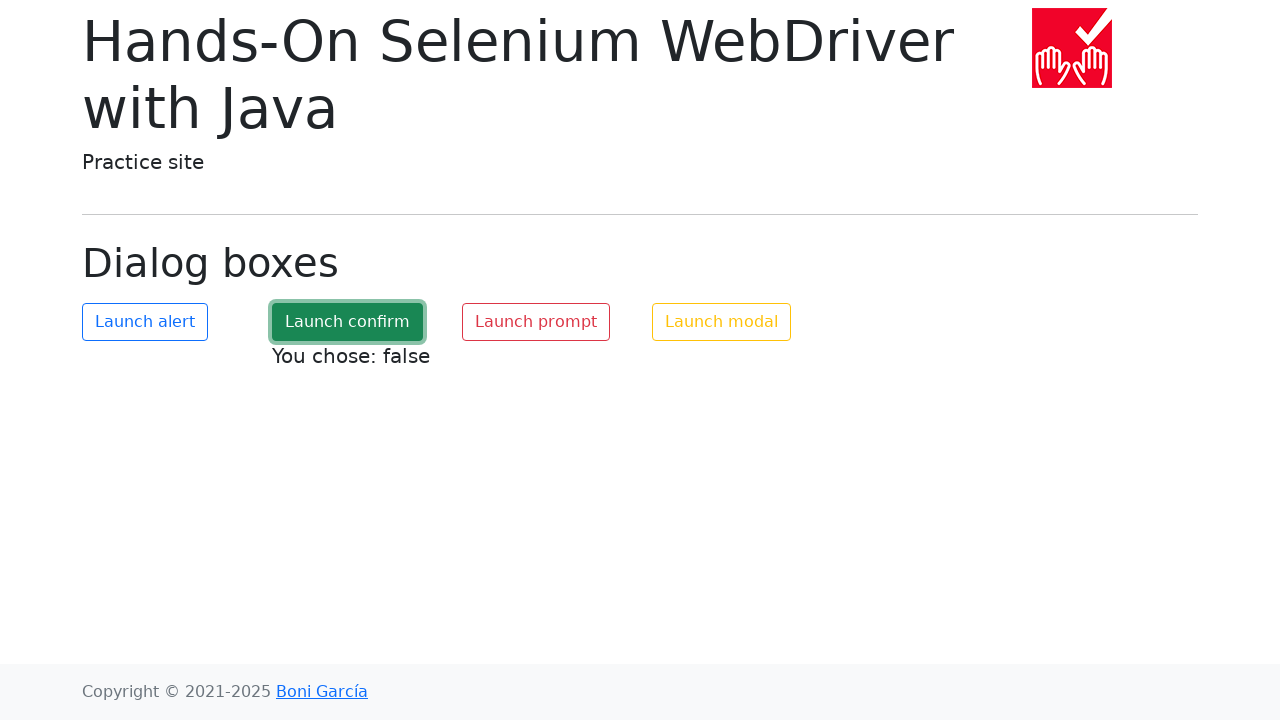